Tests hover functionality by hovering over an image to reveal hidden user information and profile link

Starting URL: https://the-internet.herokuapp.com

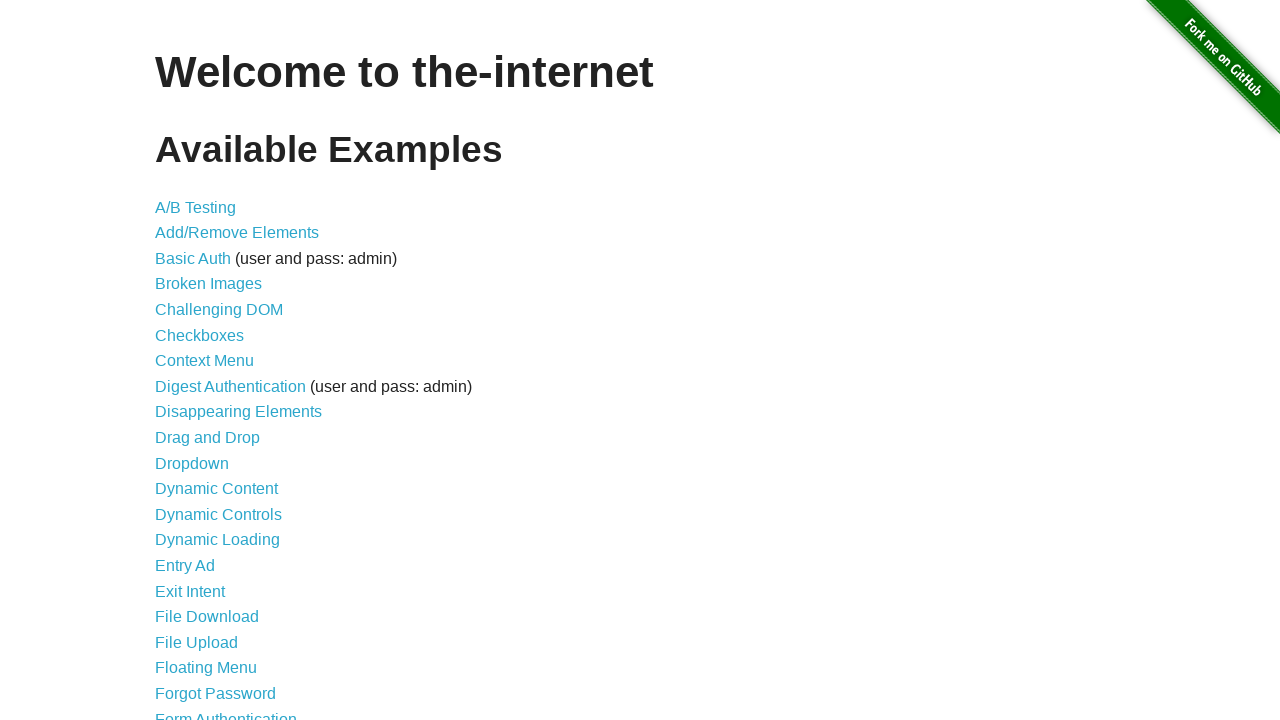

Clicked on Hovers link to navigate to hovers page at (180, 360) on text=Hovers
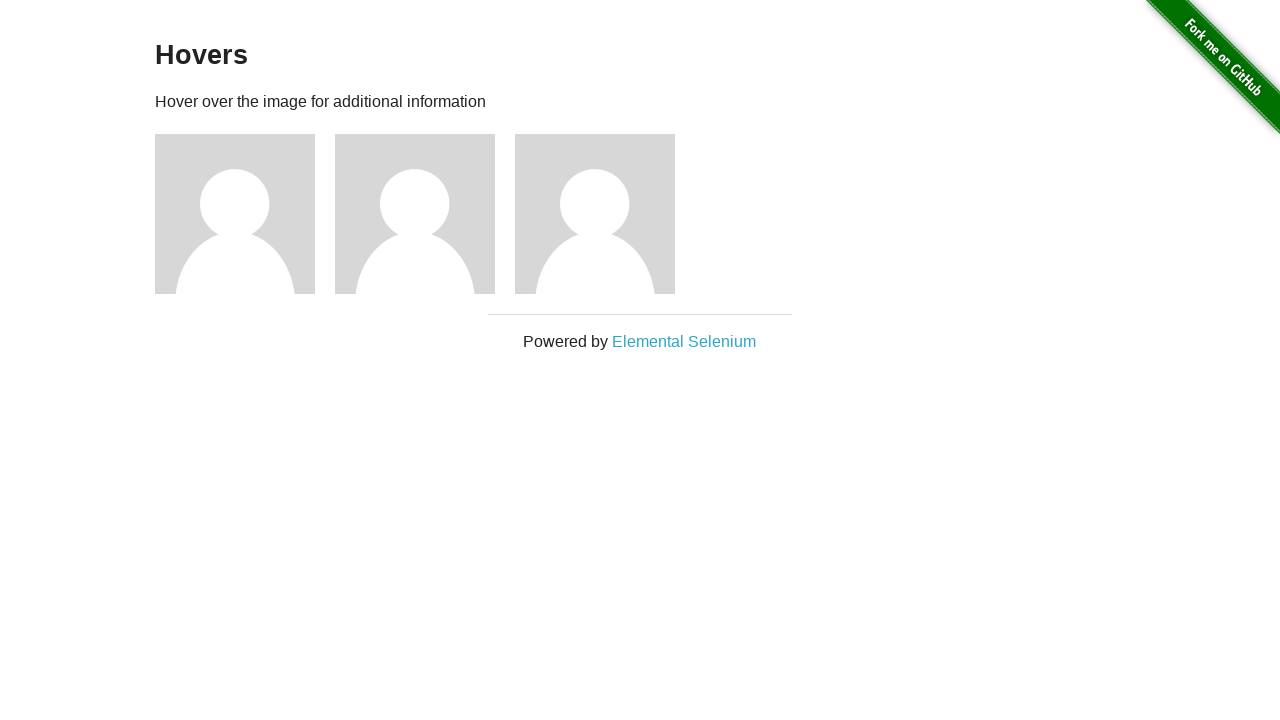

Hovered over the second image to reveal hidden information at (415, 214) on .figure:nth-of-type(2) img
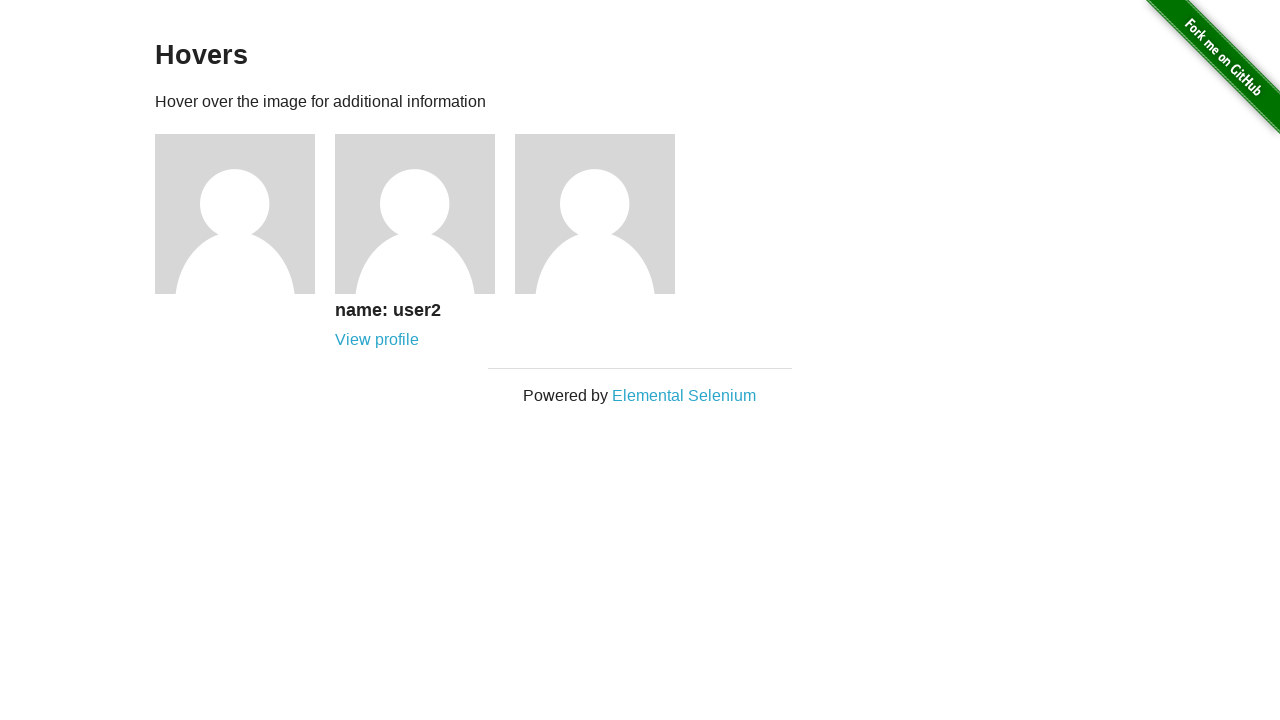

Verified user name is visible in figcaption
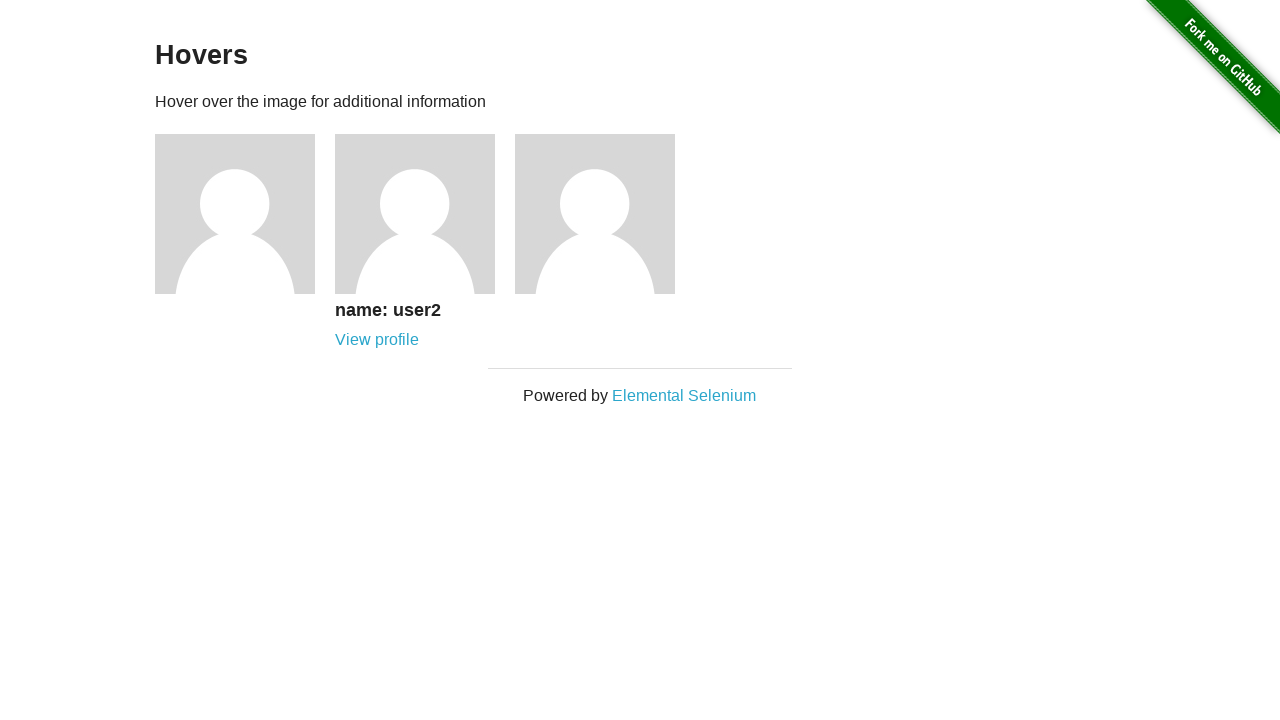

Verified profile link is visible in figcaption
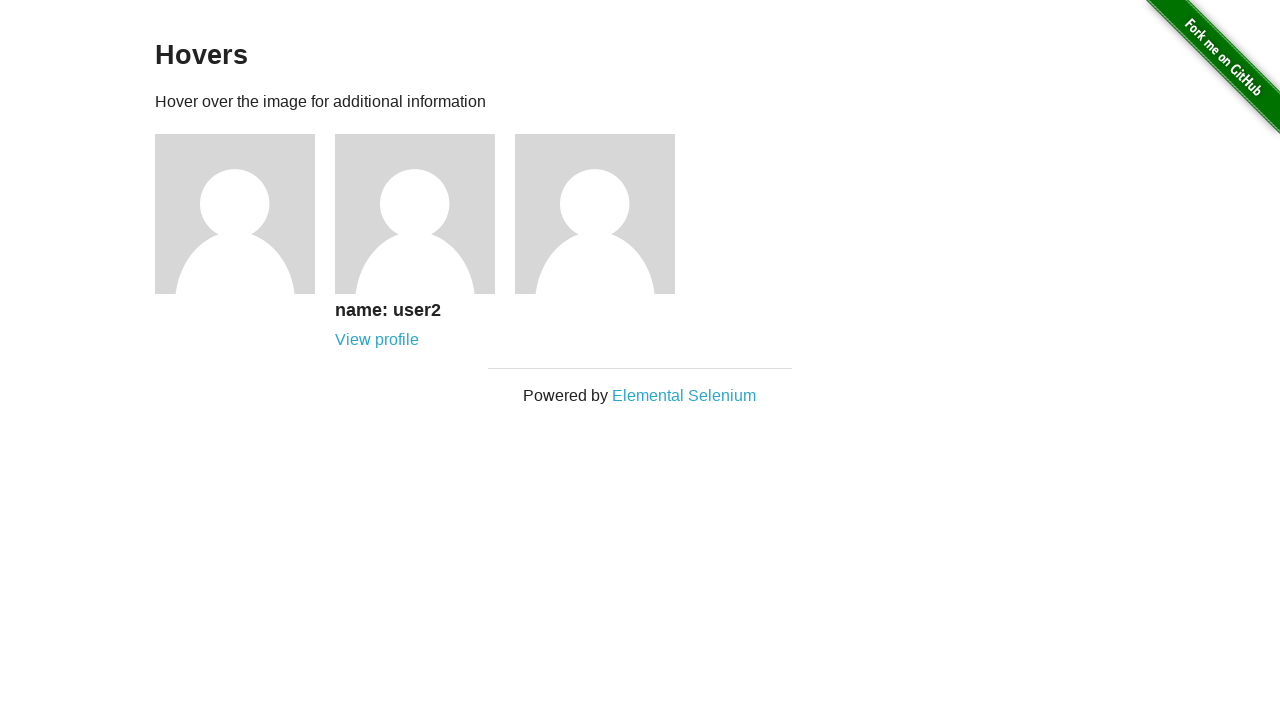

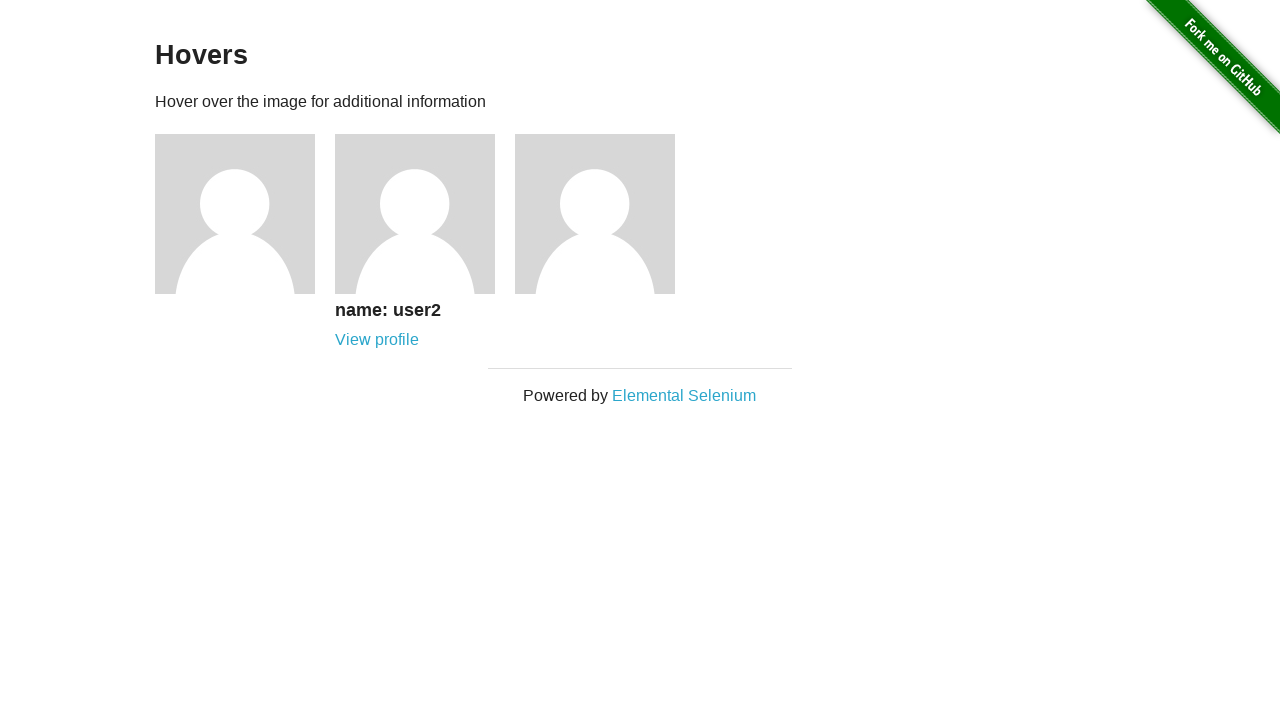